Navigates to AJIO and verifies that the app element exists on the page

Starting URL: https://www.ajio.com/

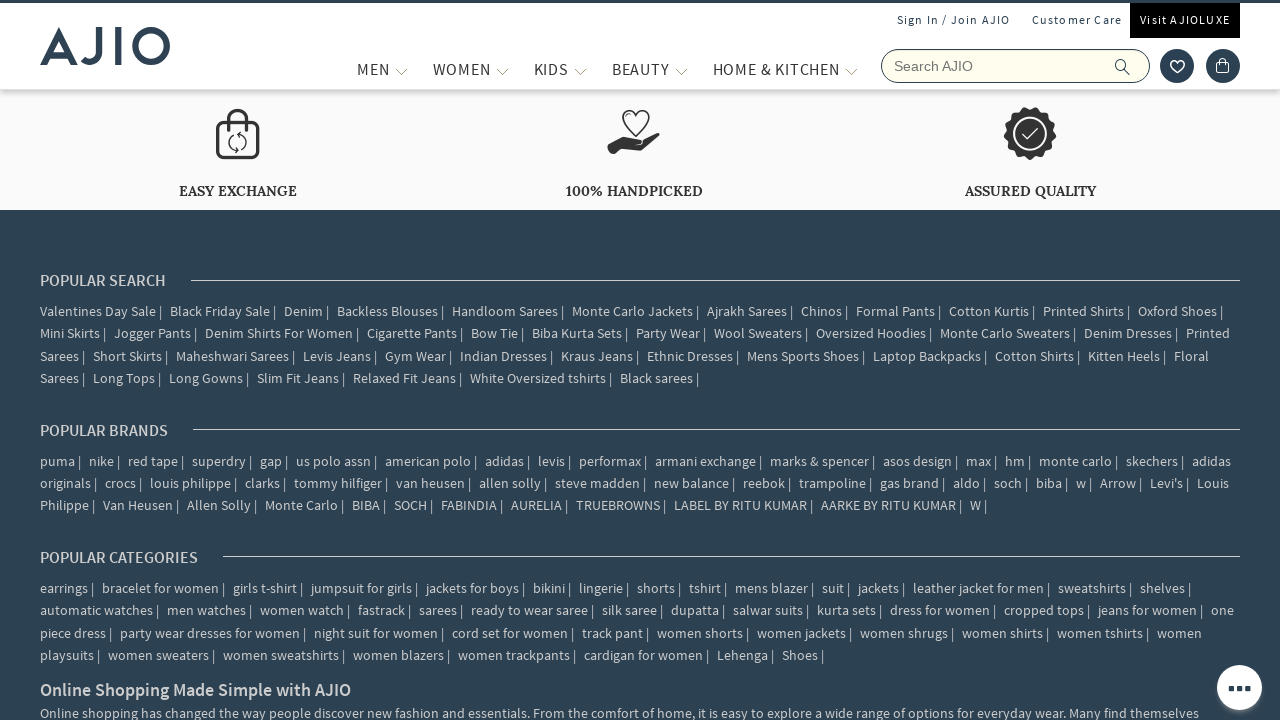

Waited for app element with id 'app' to be present on the page
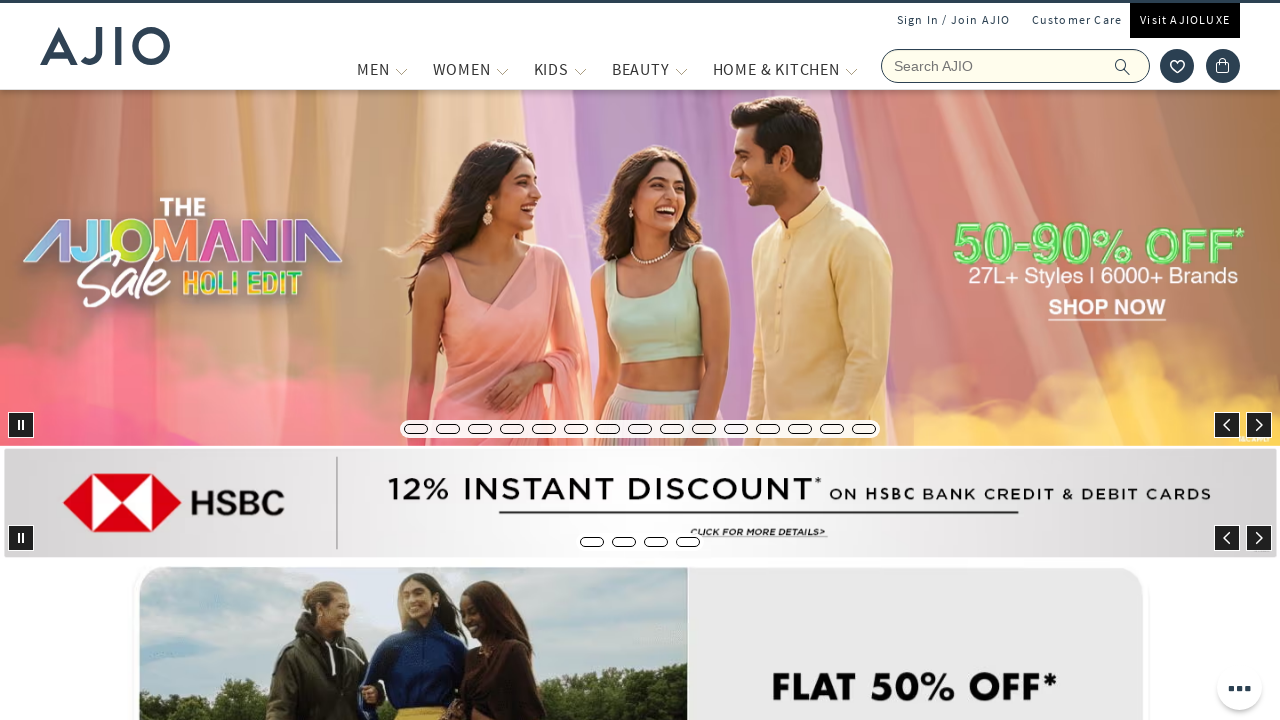

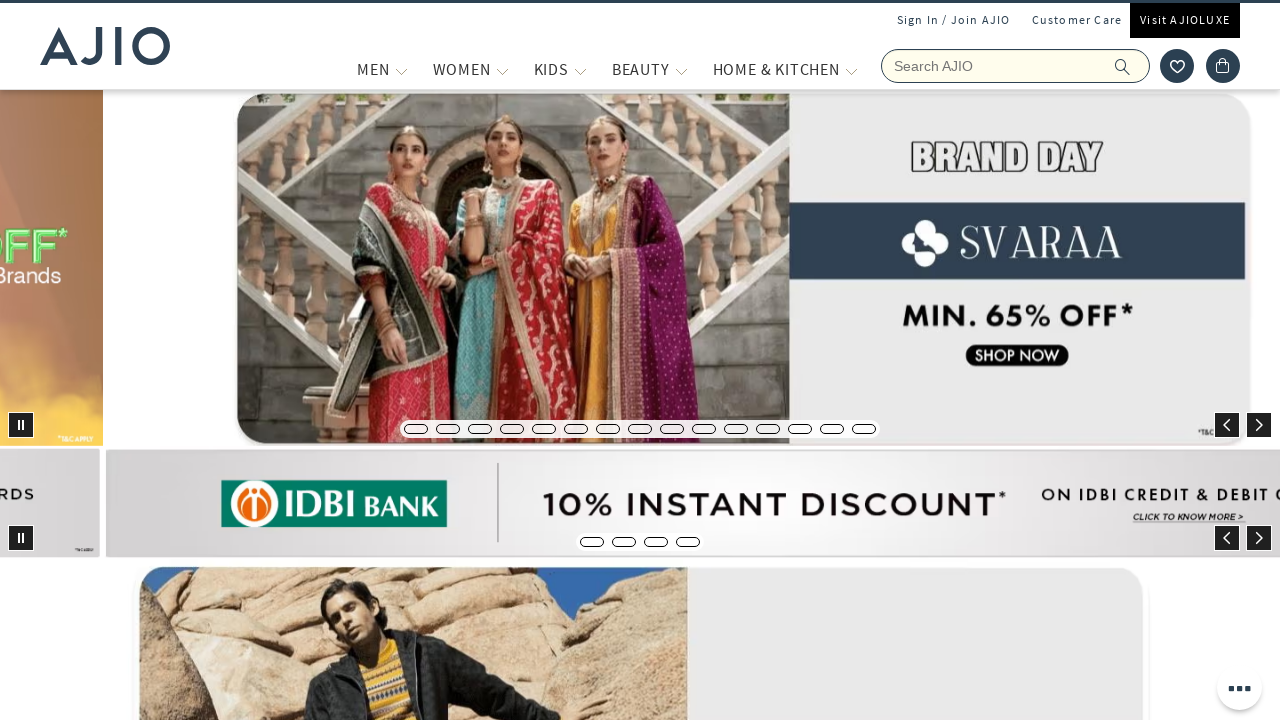